Tests console logging functionality by clicking buttons that trigger console log and console error events

Starting URL: https://www.selenium.dev/selenium/web/bidi/logEntryAdded.html

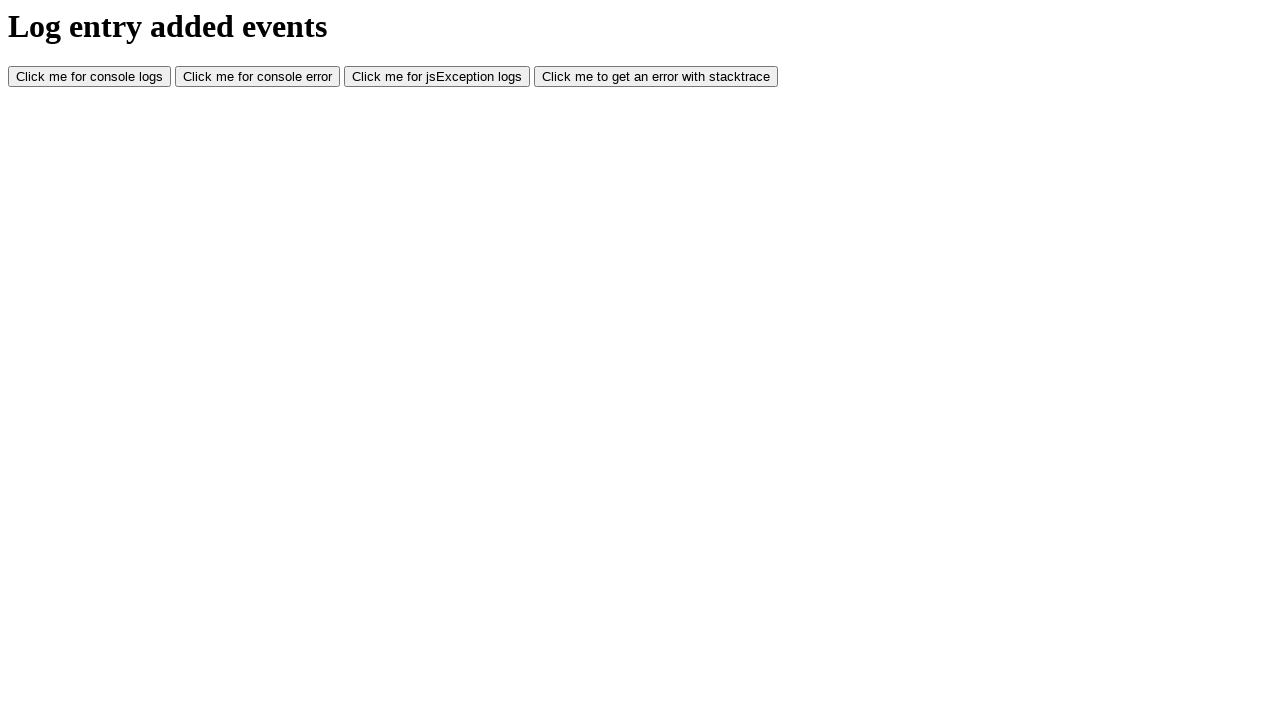

Navigated to console logging test page
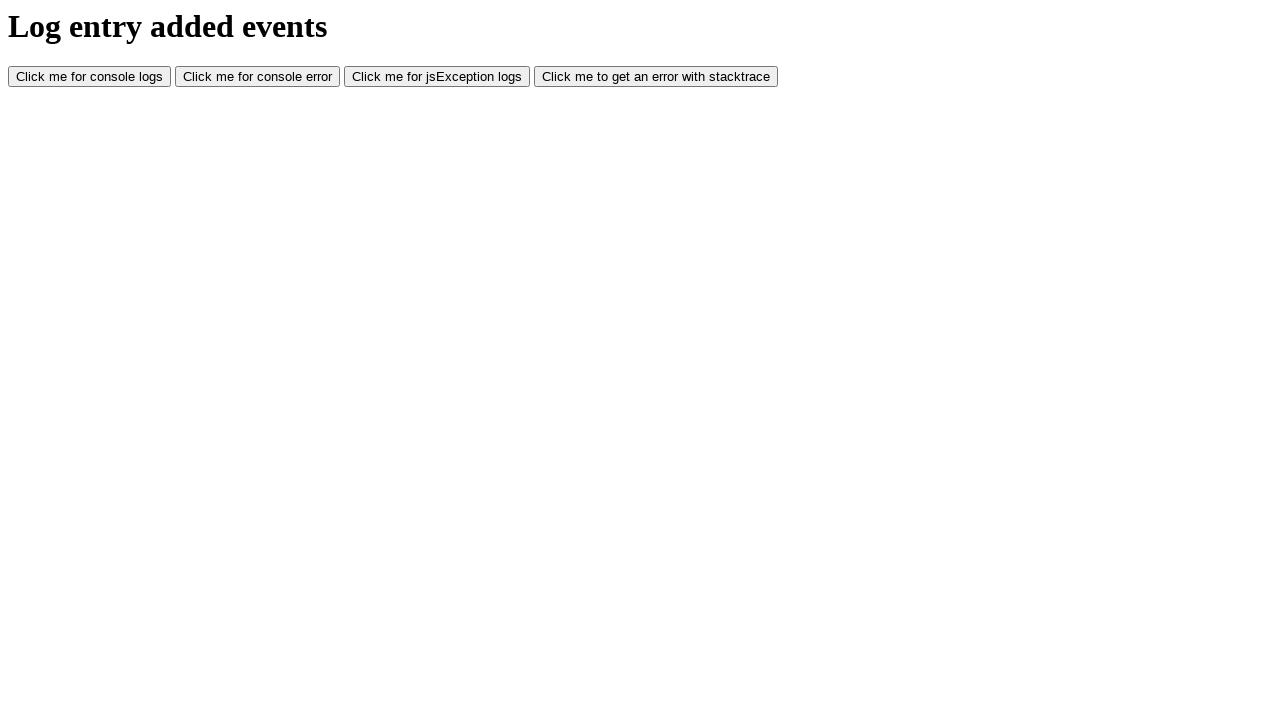

Clicked button to trigger console.log event at (90, 77) on #consoleLog
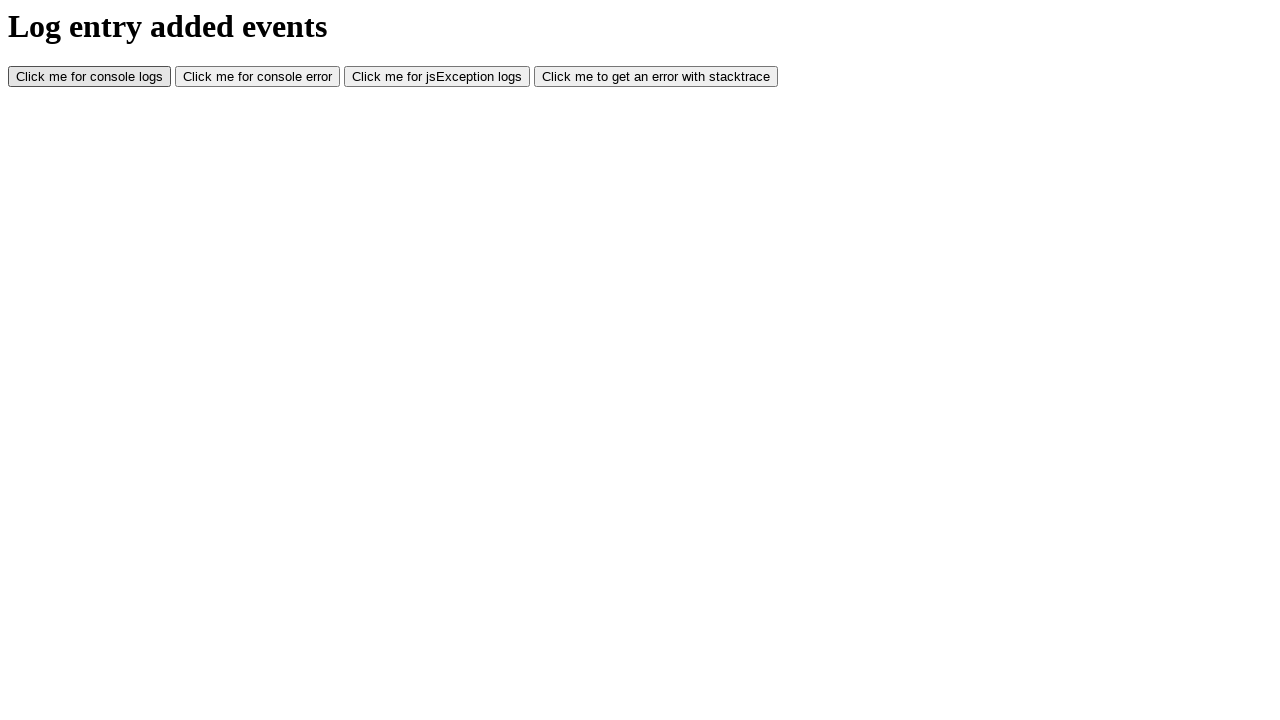

Clicked button to trigger console.error event at (258, 77) on #consoleError
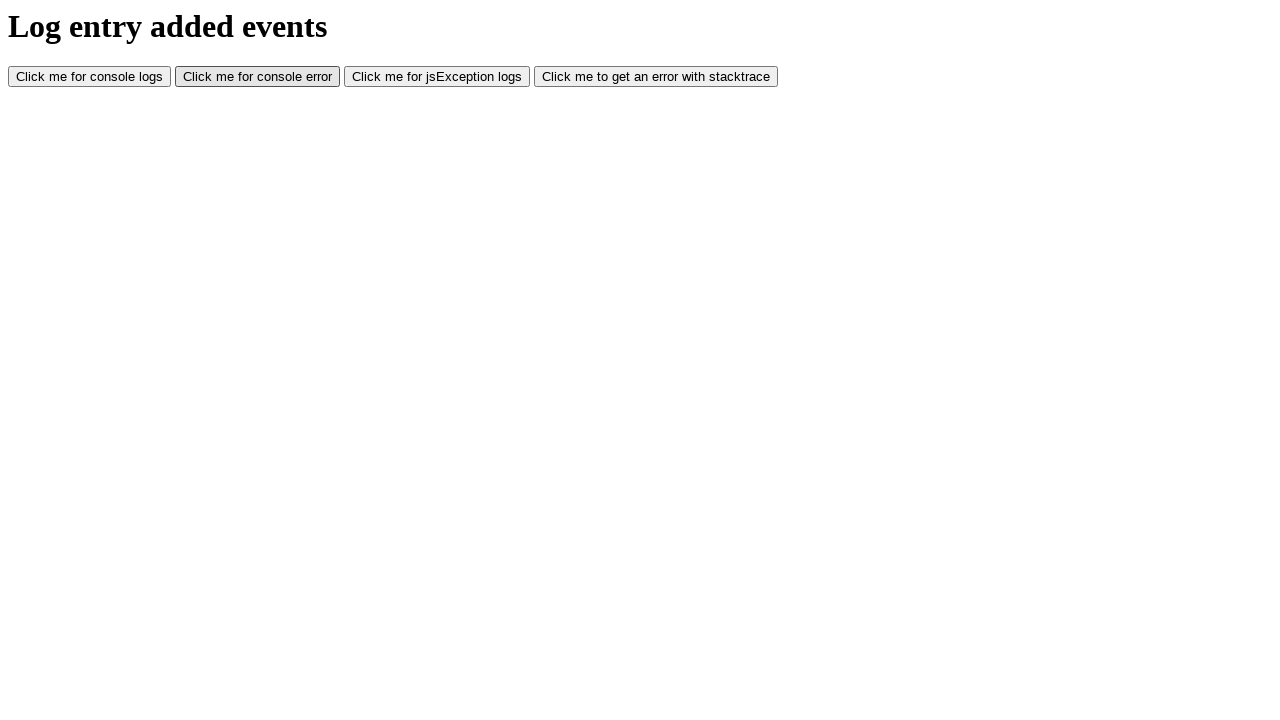

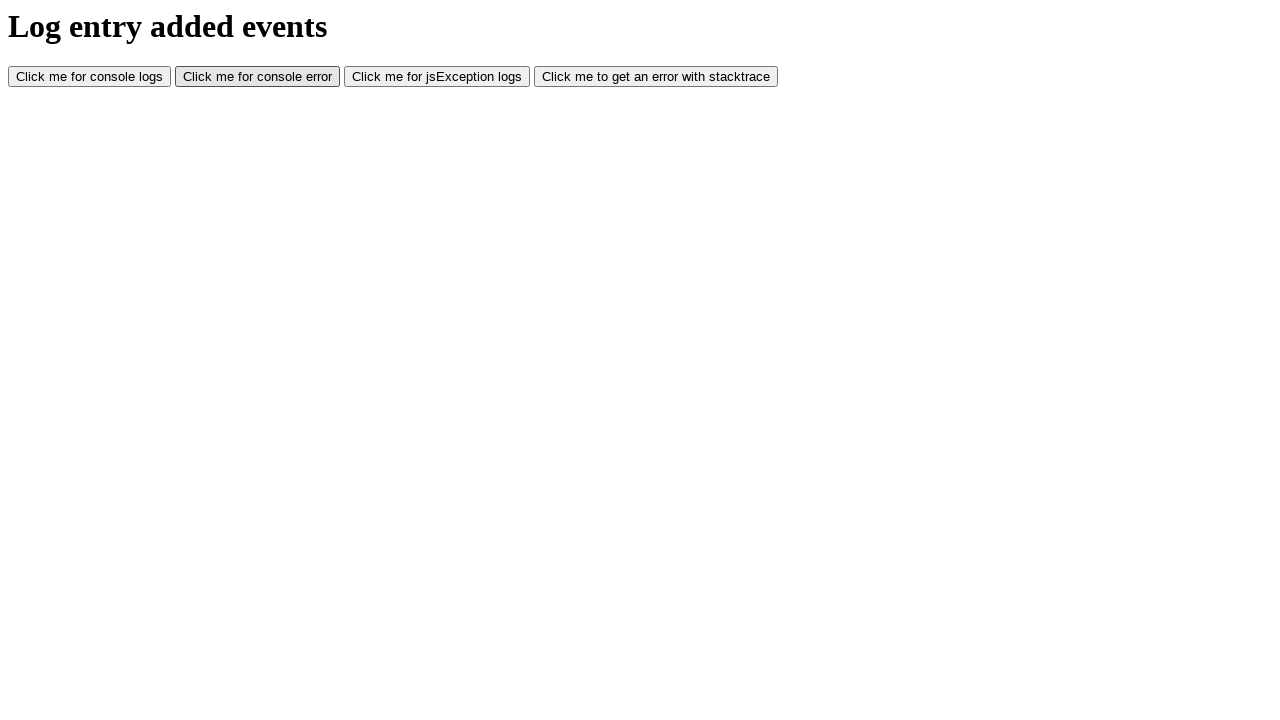